Tests handling a simple JavaScript alert by clicking a button that triggers an alert and then accepting it

Starting URL: https://demoqa.com/alerts

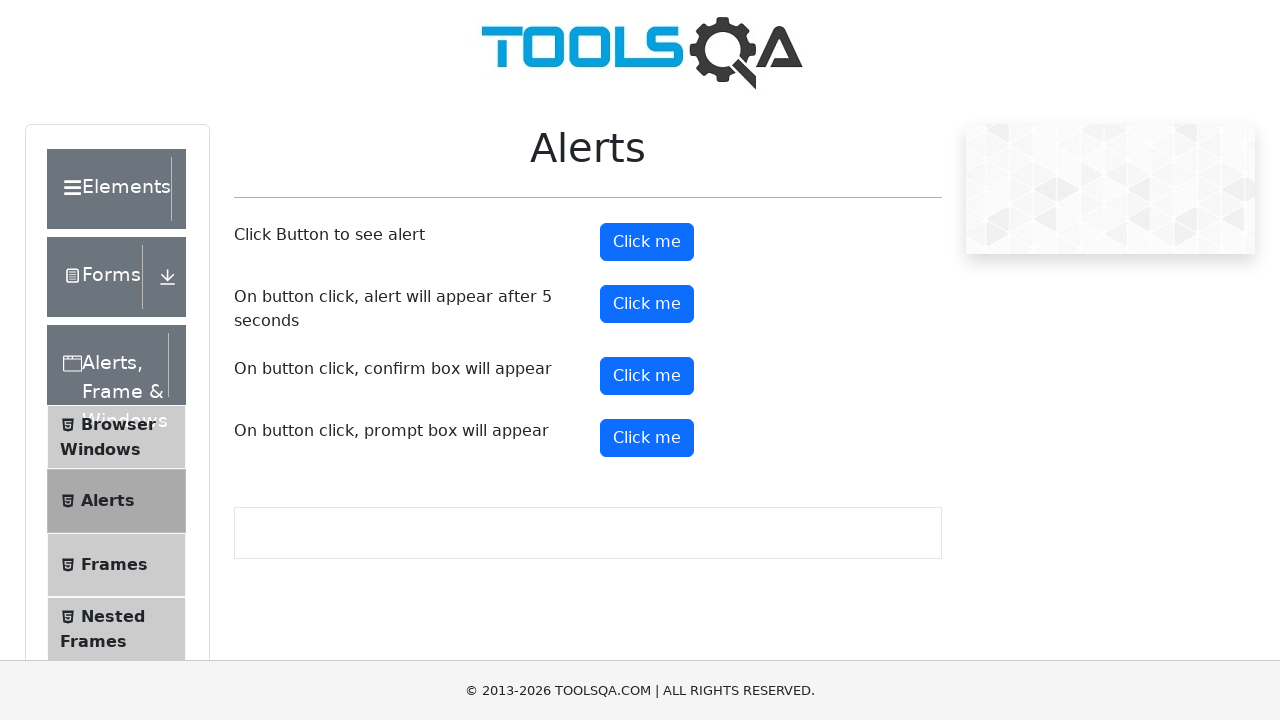

Scrolled to bottom of page to ensure alert button is visible
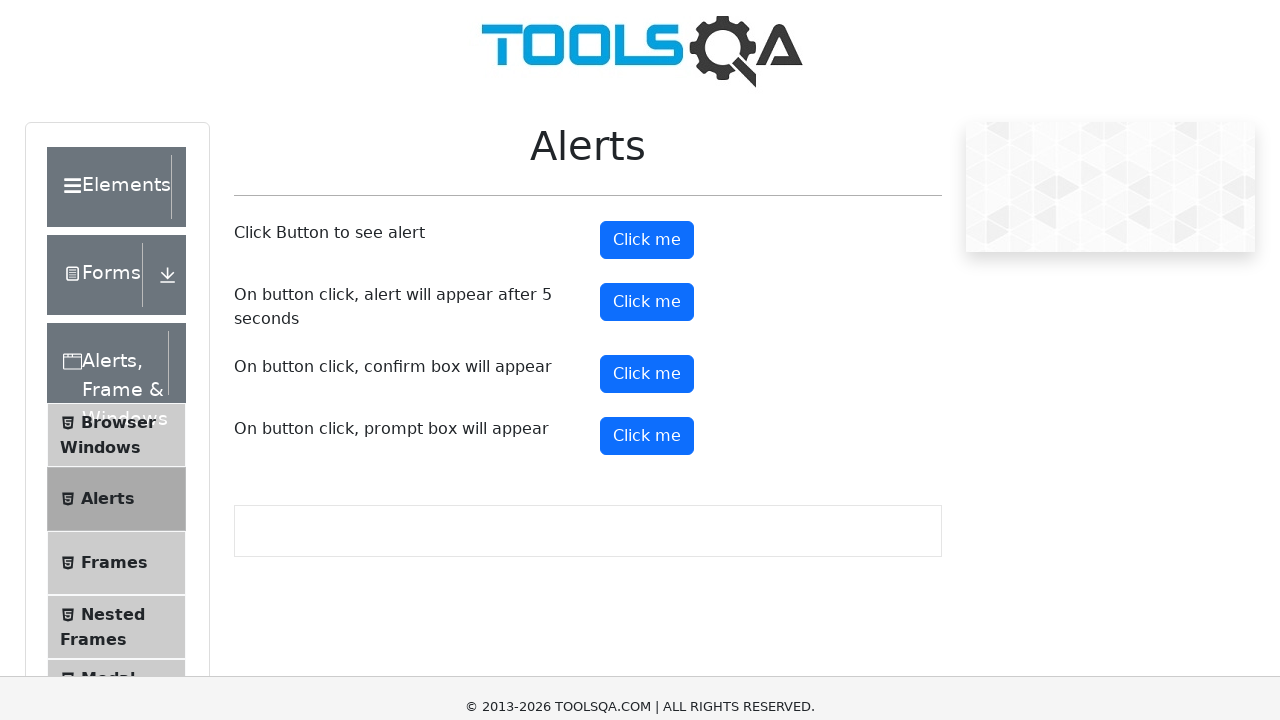

Alert button became visible
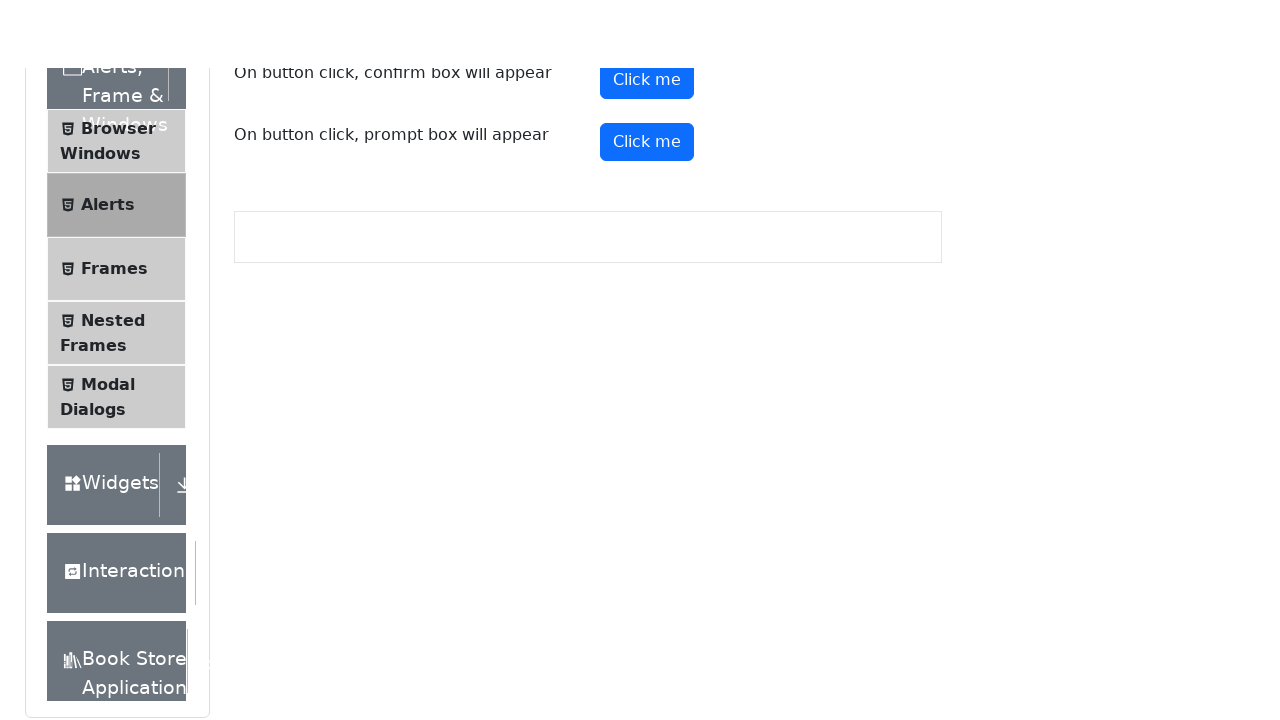

Clicked the alert button to trigger the JavaScript alert at (647, 242) on #alertButton
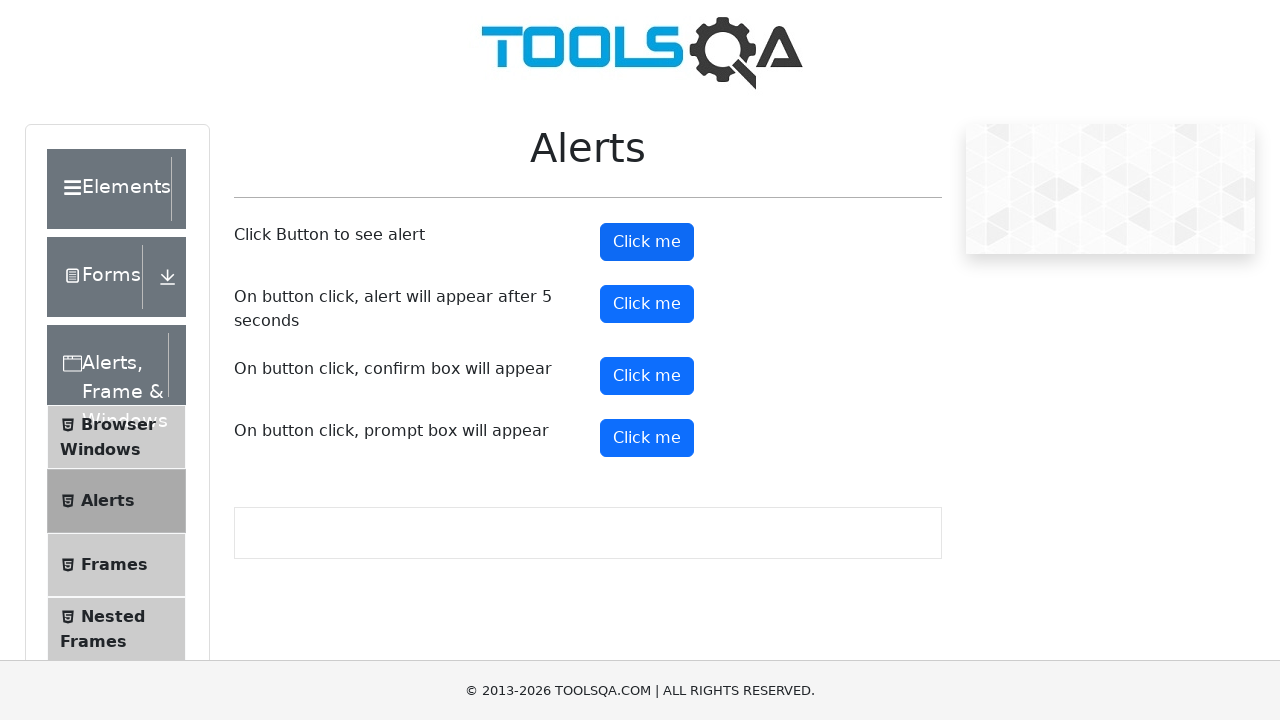

Set up dialog handler to accept the alert
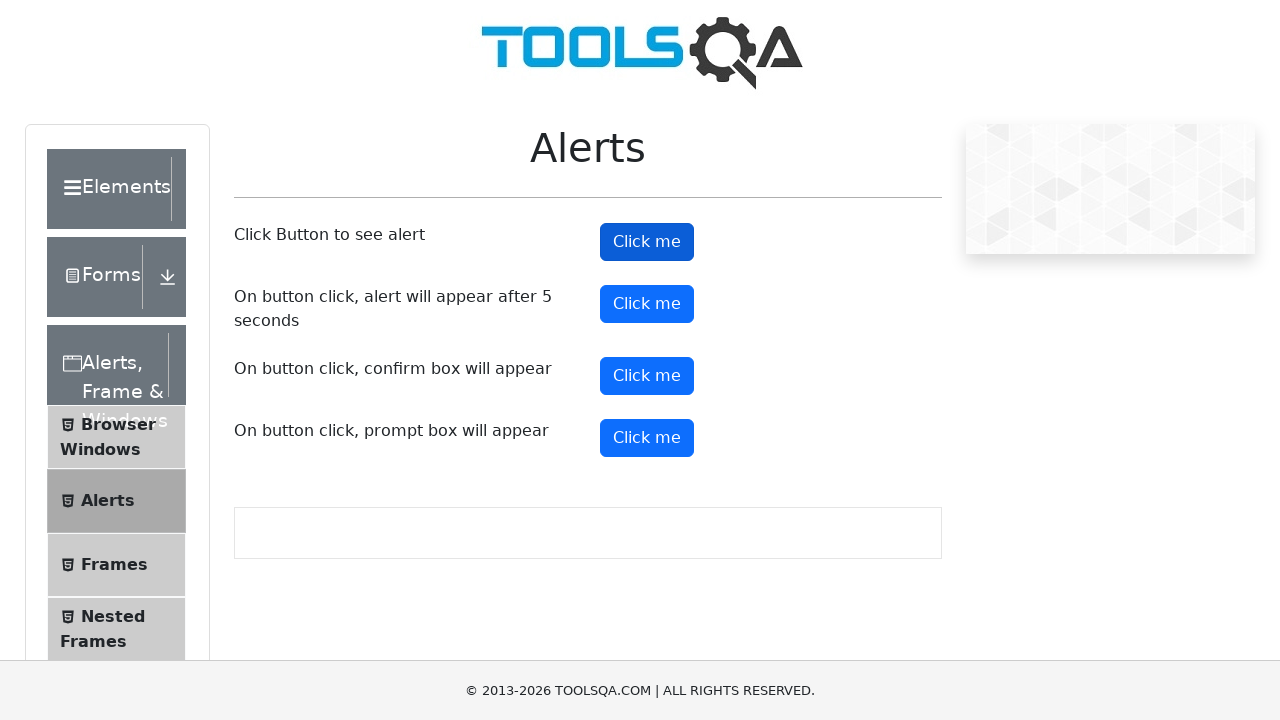

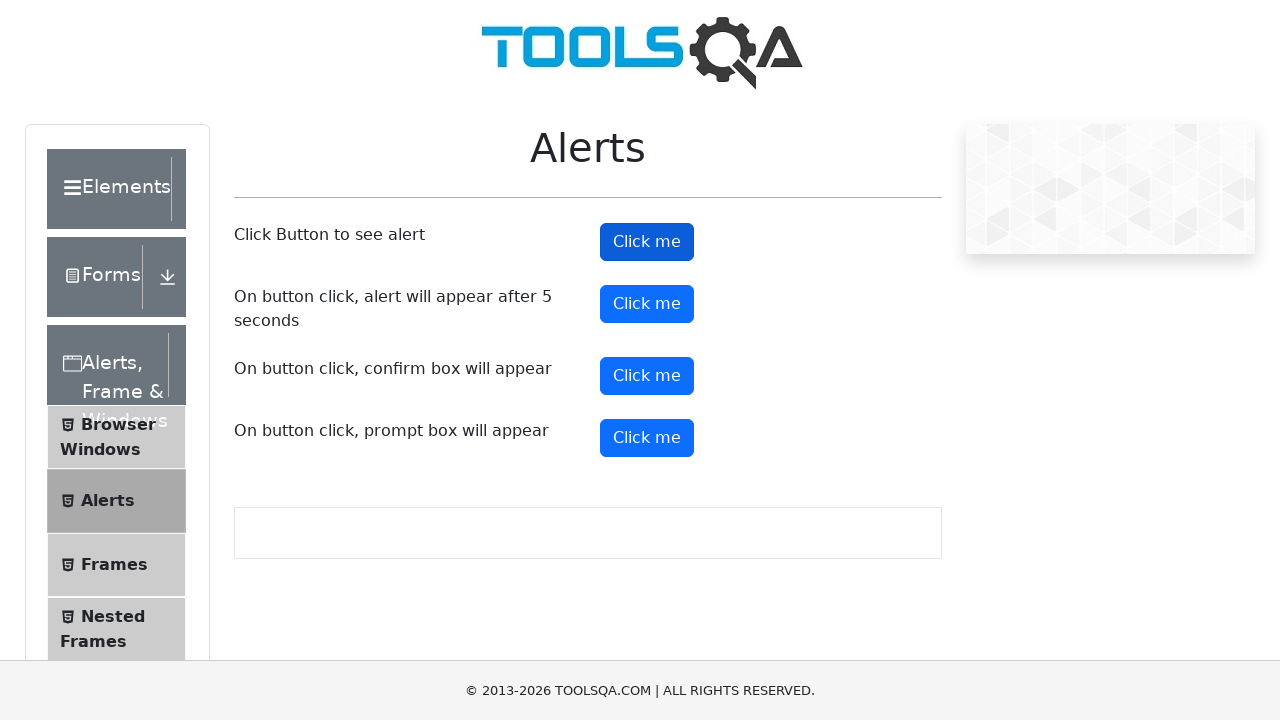